Tests an e-commerce vegetable cart by searching for products, adding items to cart, and completing the checkout process

Starting URL: https://rahulshettyacademy.com/seleniumPractise/#/

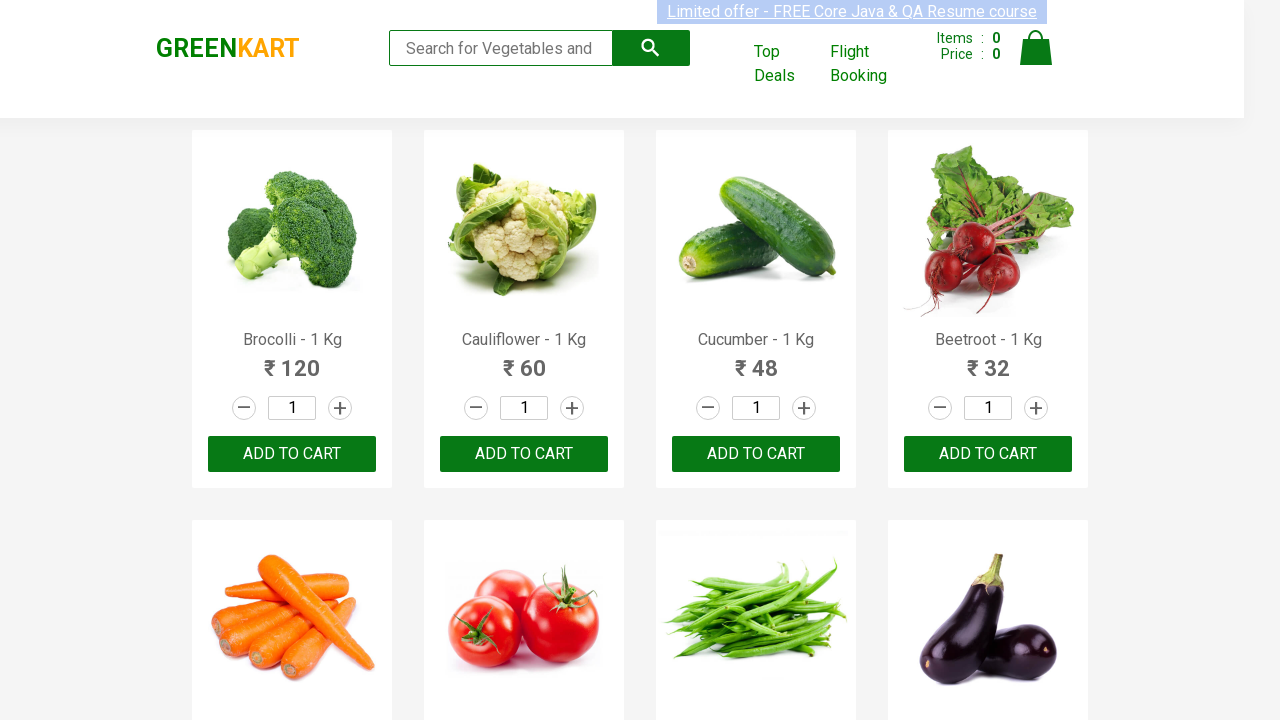

Filled search keyword field with 'CA' on .search-keyword
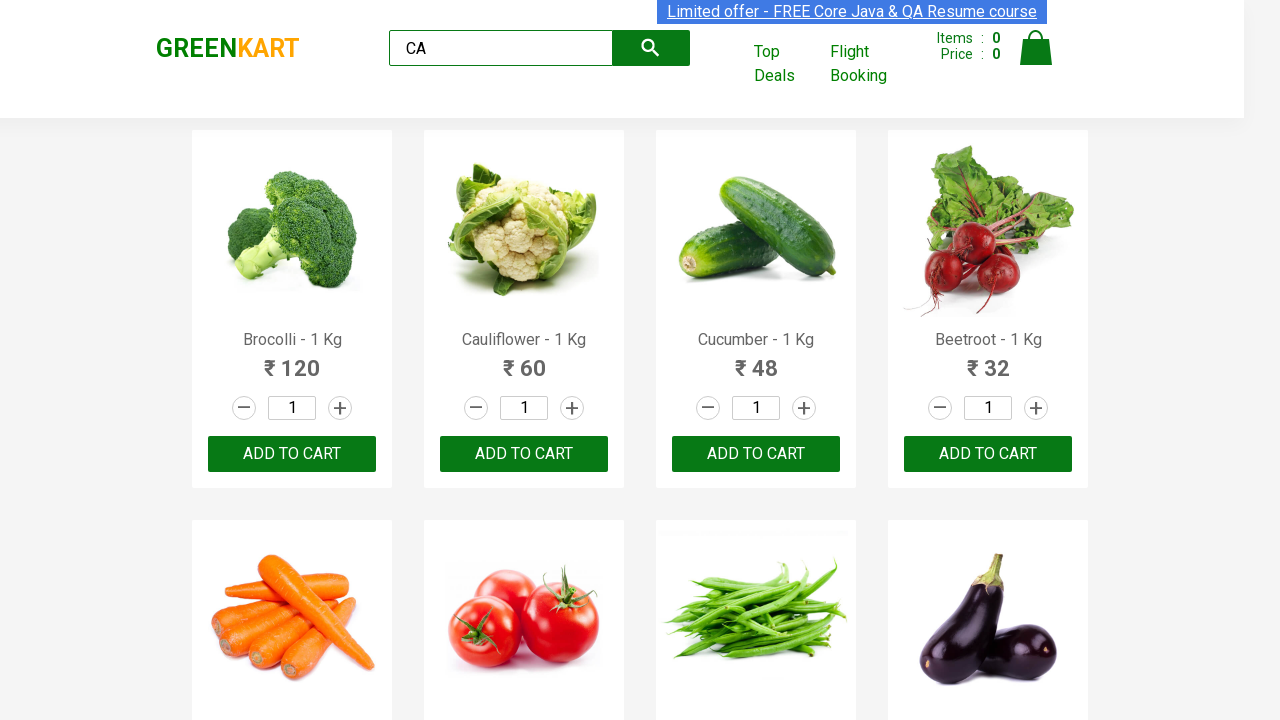

Products loaded after search
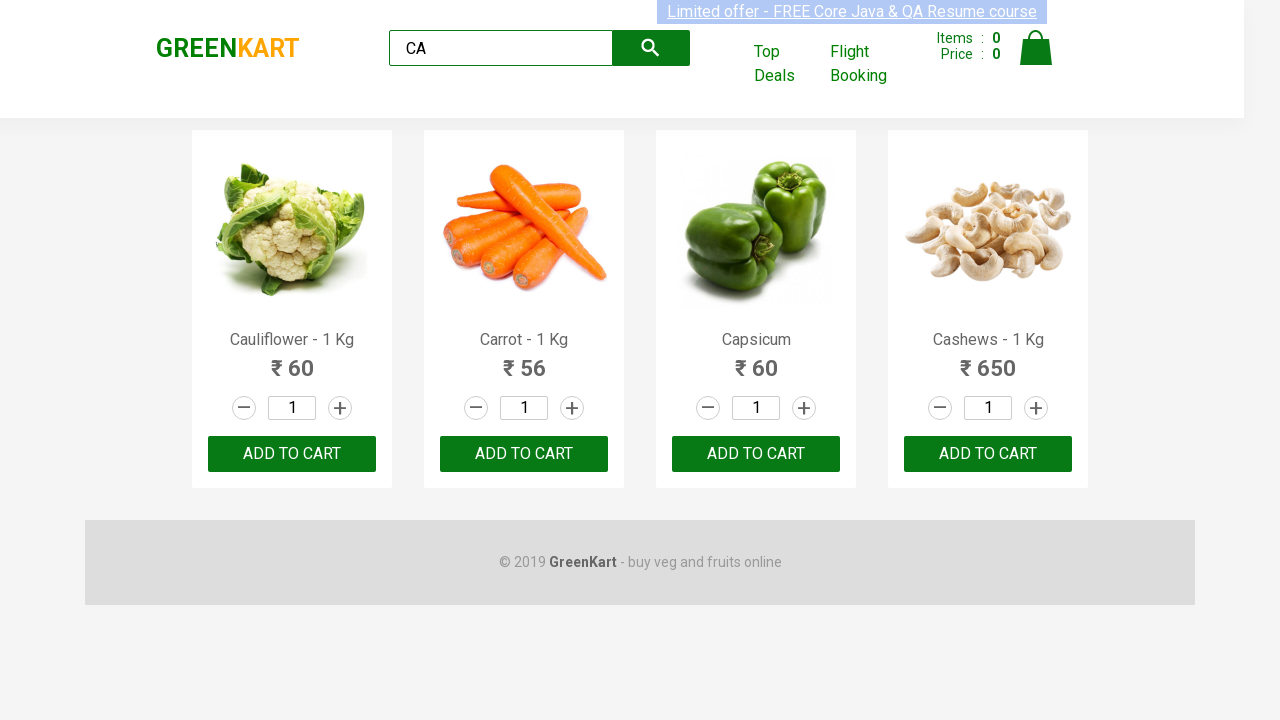

Added second product to cart at (524, 454) on .products .product >> nth=1 >> internal:text="ADD TO CART"i
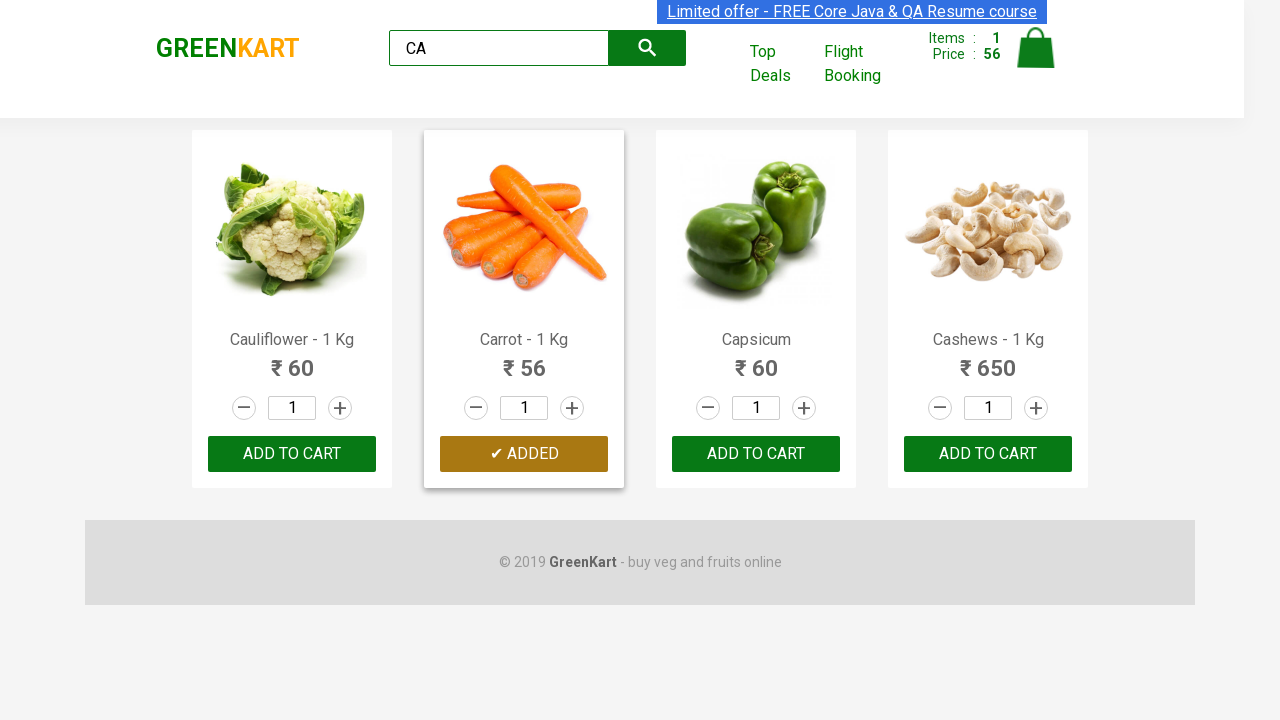

Added Capsicum product to cart at (756, 454) on .products .product >> nth=2 >> internal:text="ADD TO CART"i
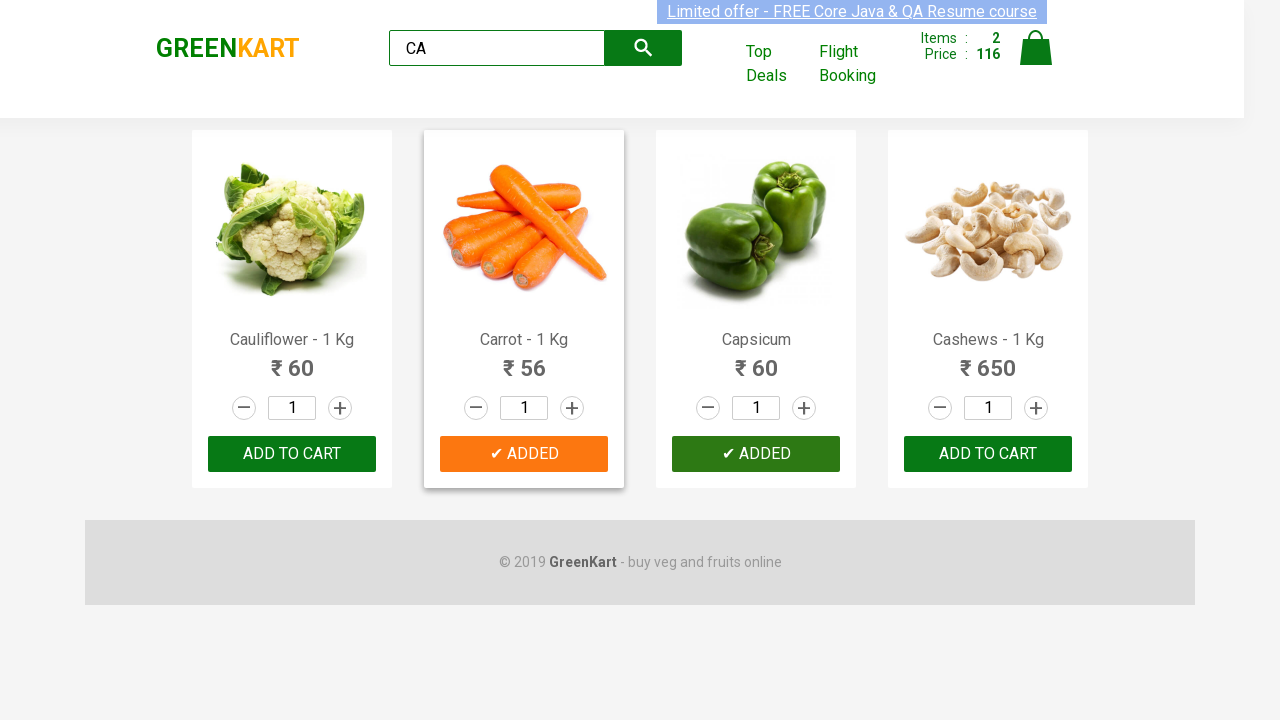

Clicked cart icon to view cart at (1036, 48) on .cart-icon > img
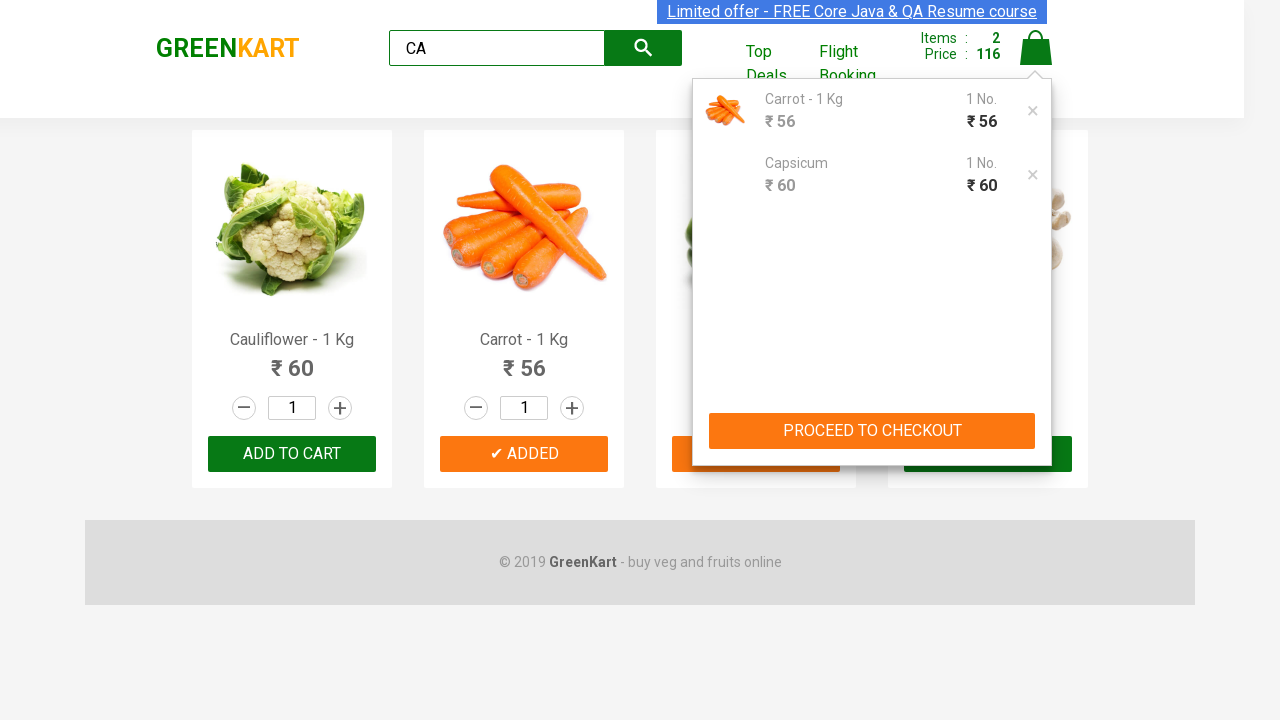

Clicked PROCEED TO CHECKOUT button at (872, 431) on internal:text="PROCEED TO CHECKOUT"i
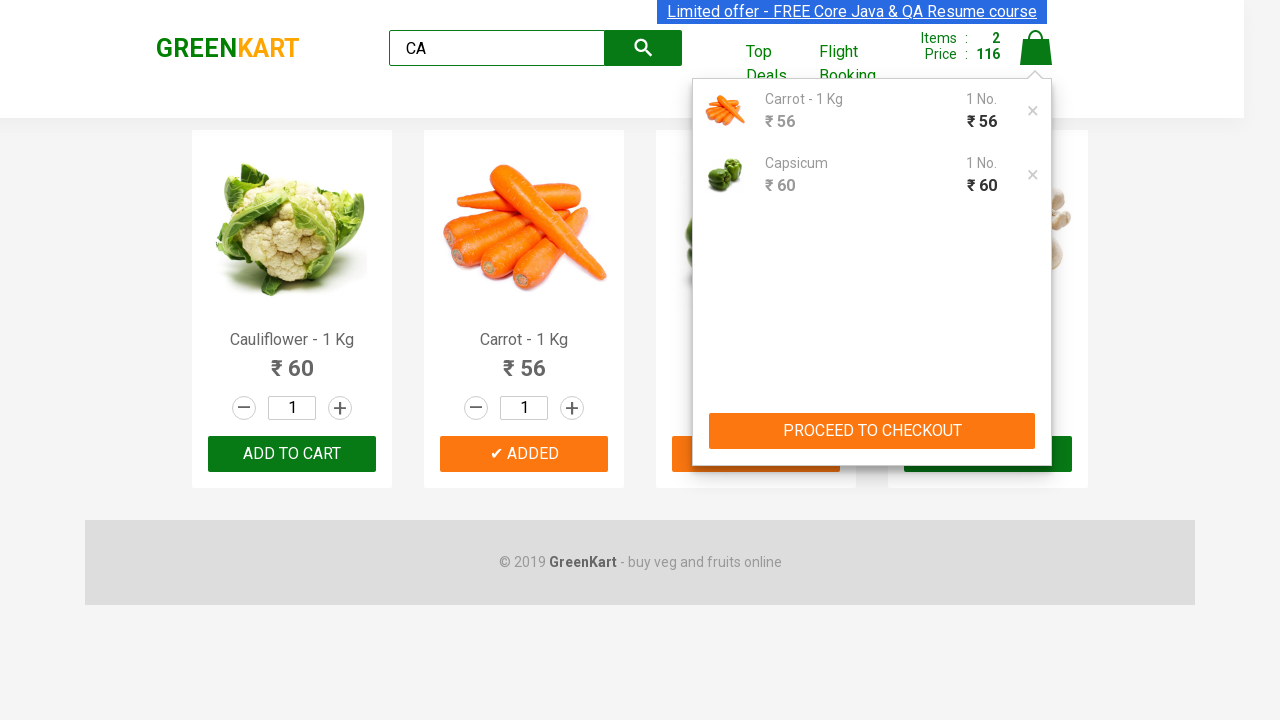

Clicked Place Order button at (1036, 491) on internal:text="Place Order"i
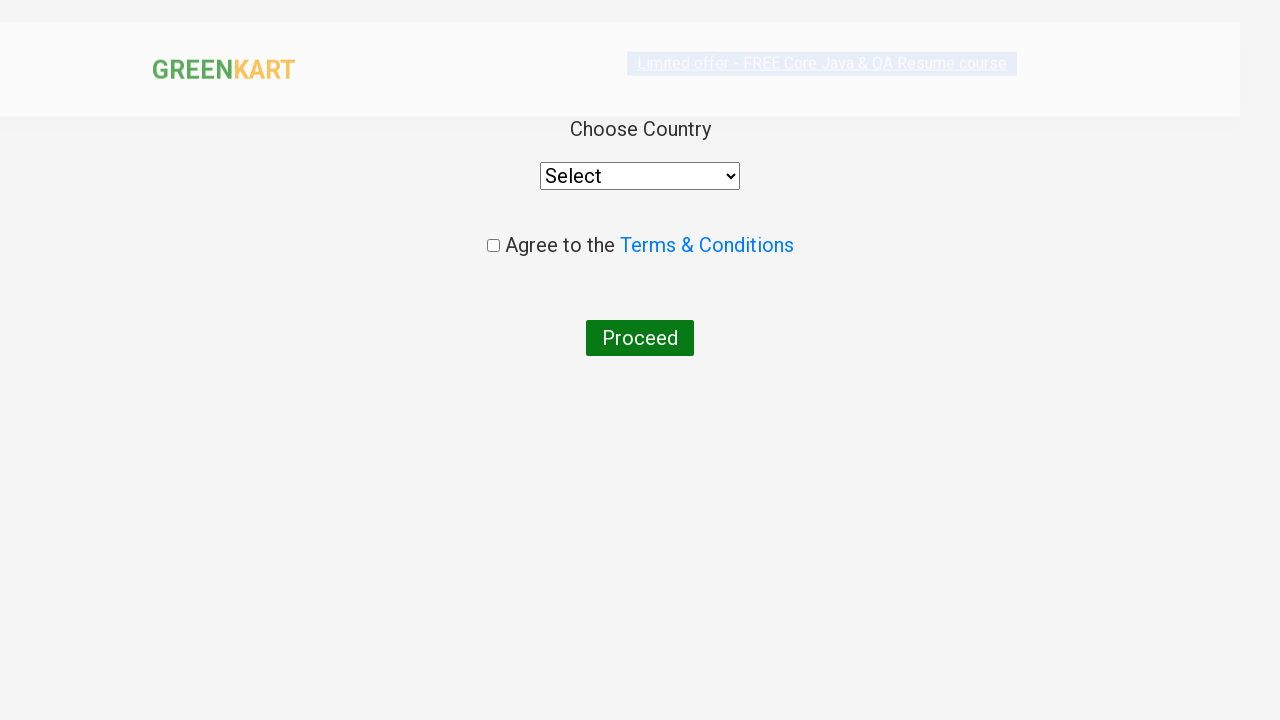

Checked agreement checkbox at (493, 246) on .chkAgree
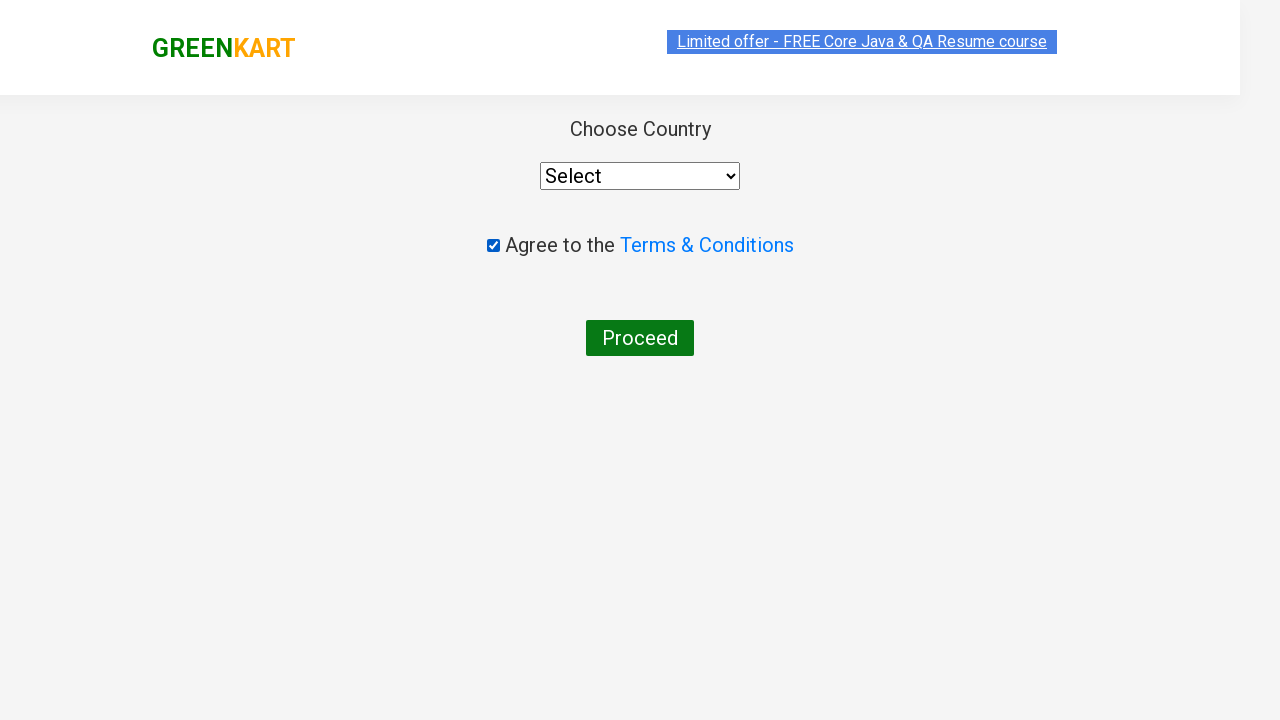

Selected India from country dropdown on select
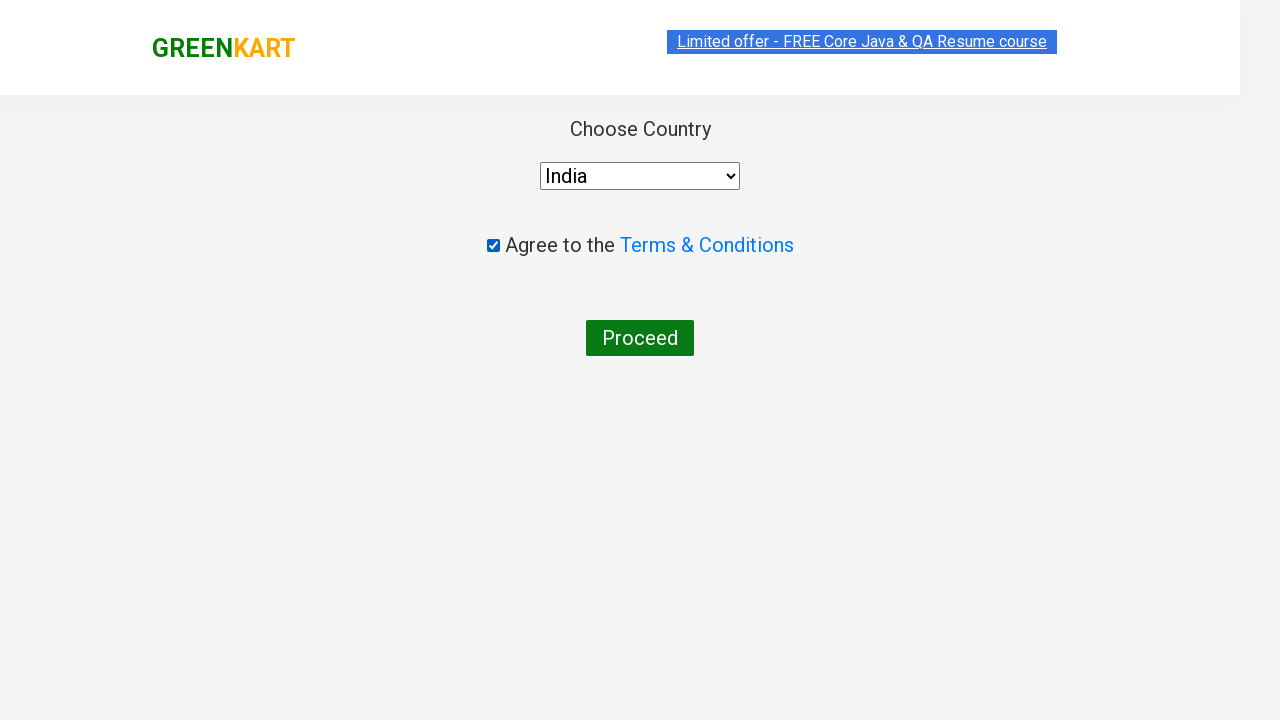

Clicked final button to complete order at (640, 338) on button
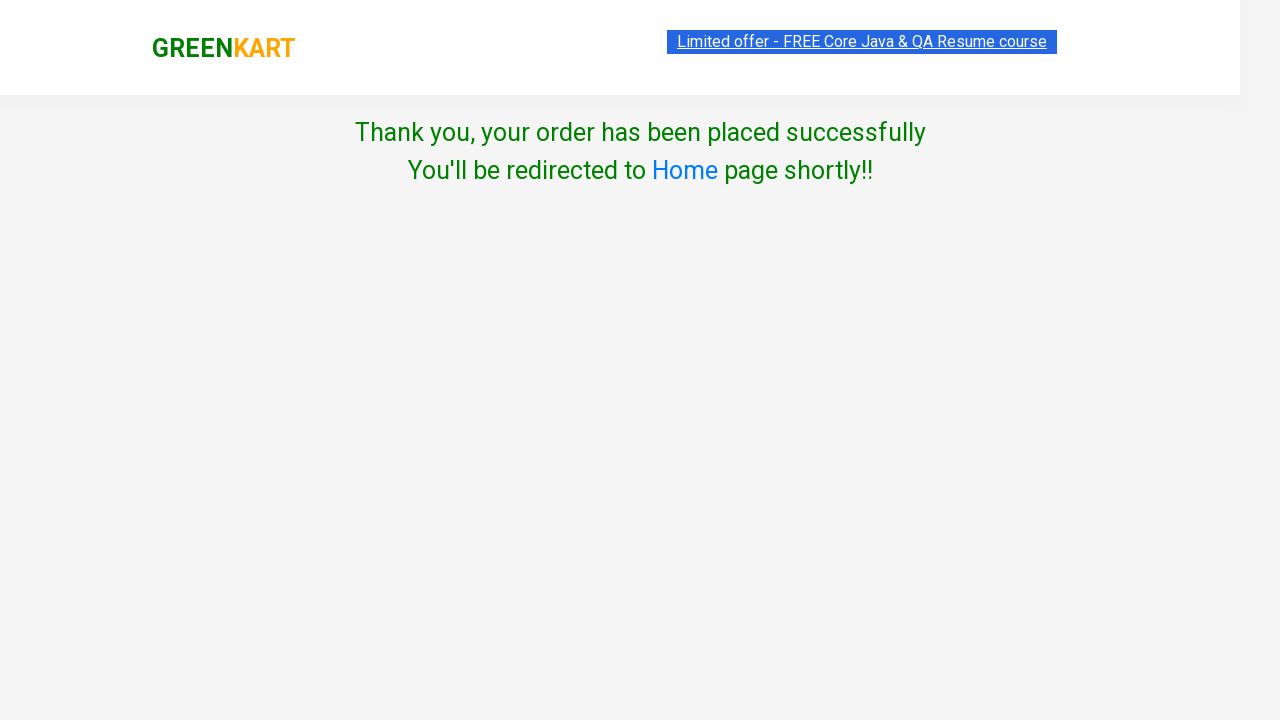

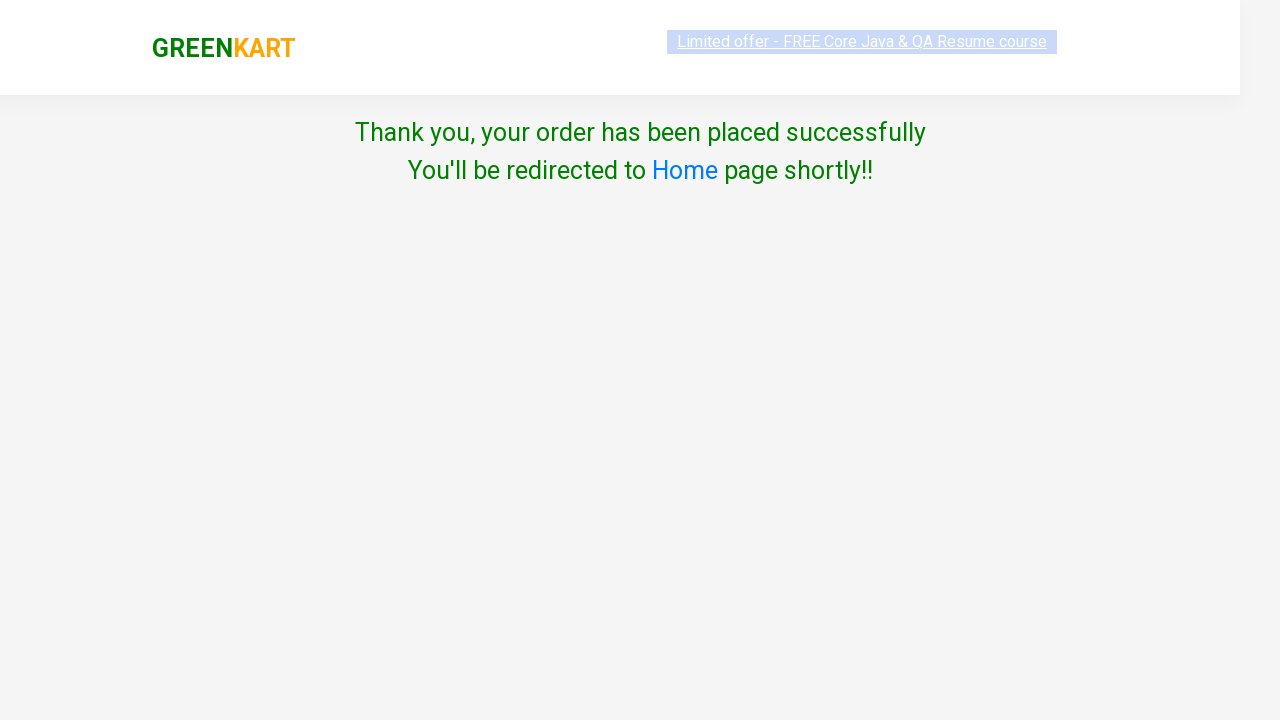